Tests a math challenge form by reading a value from the page, calculating a mathematical formula (log of absolute value of 12*sin(x)), selecting checkbox options, entering the calculated answer, and submitting the form.

Starting URL: http://suninjuly.github.io/math.html

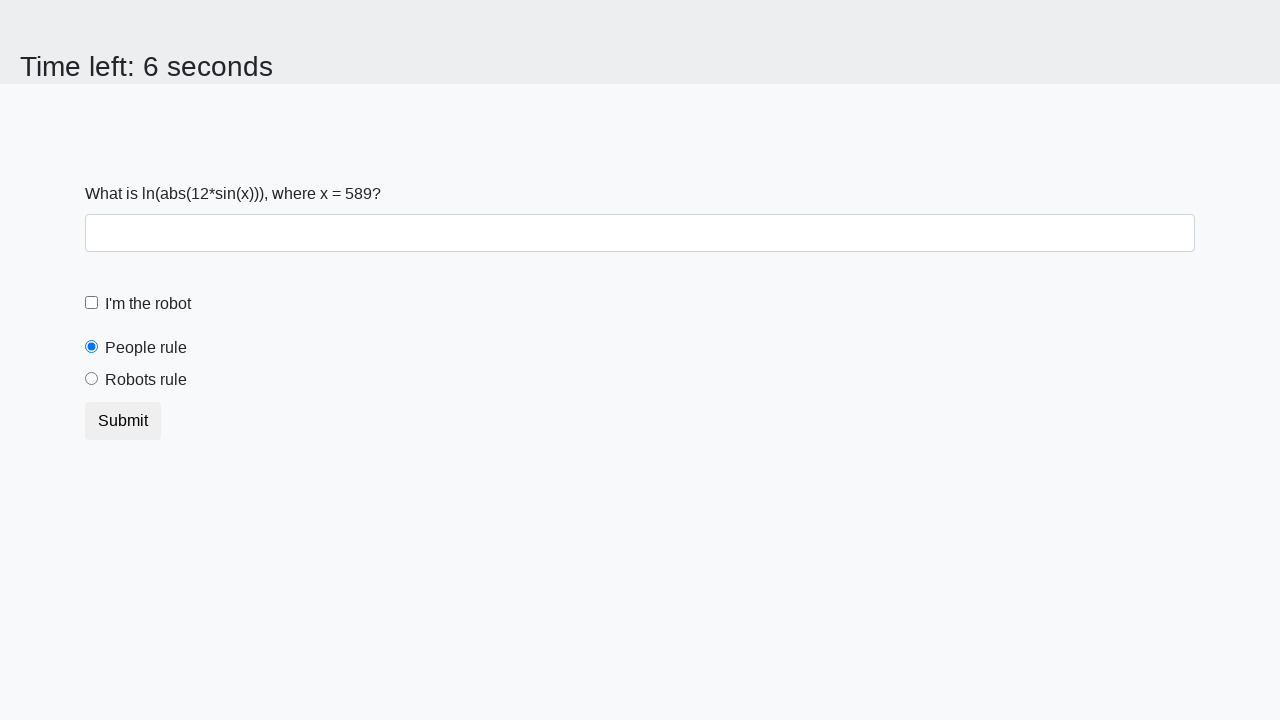

Read x value from the page
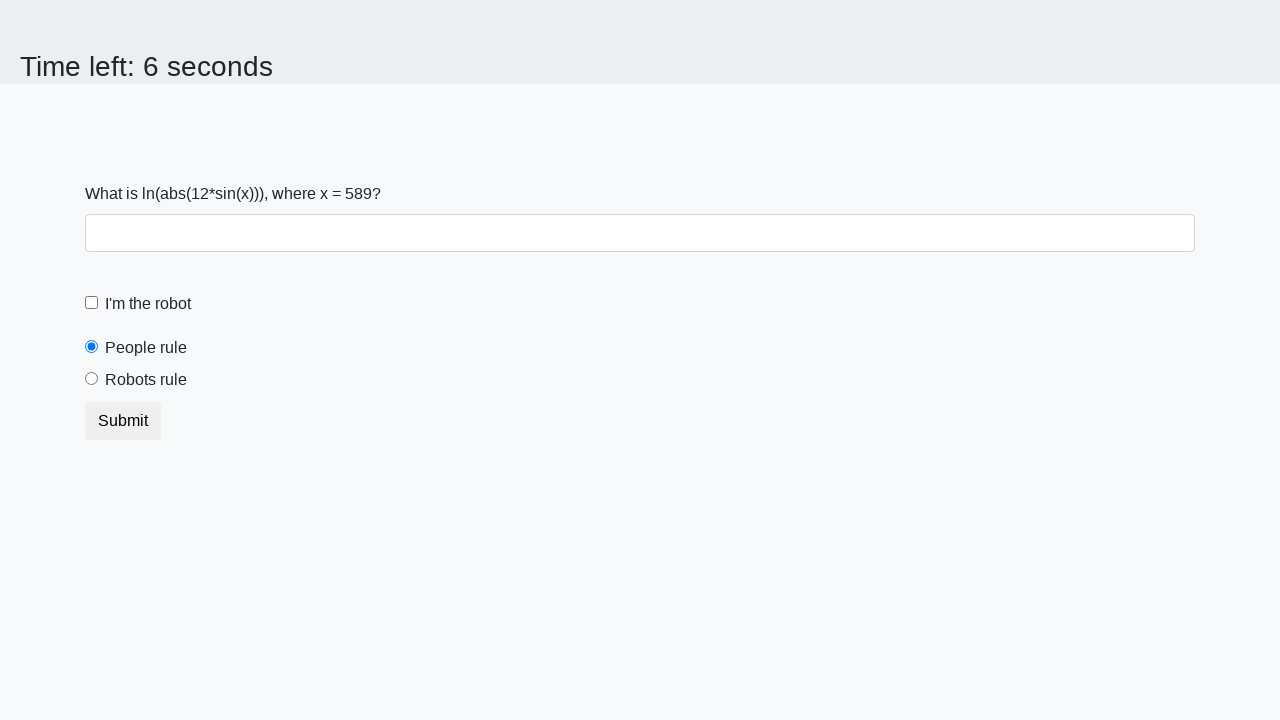

Calculated math formula: log(abs(12*sin(589))) = 2.4837241076349894
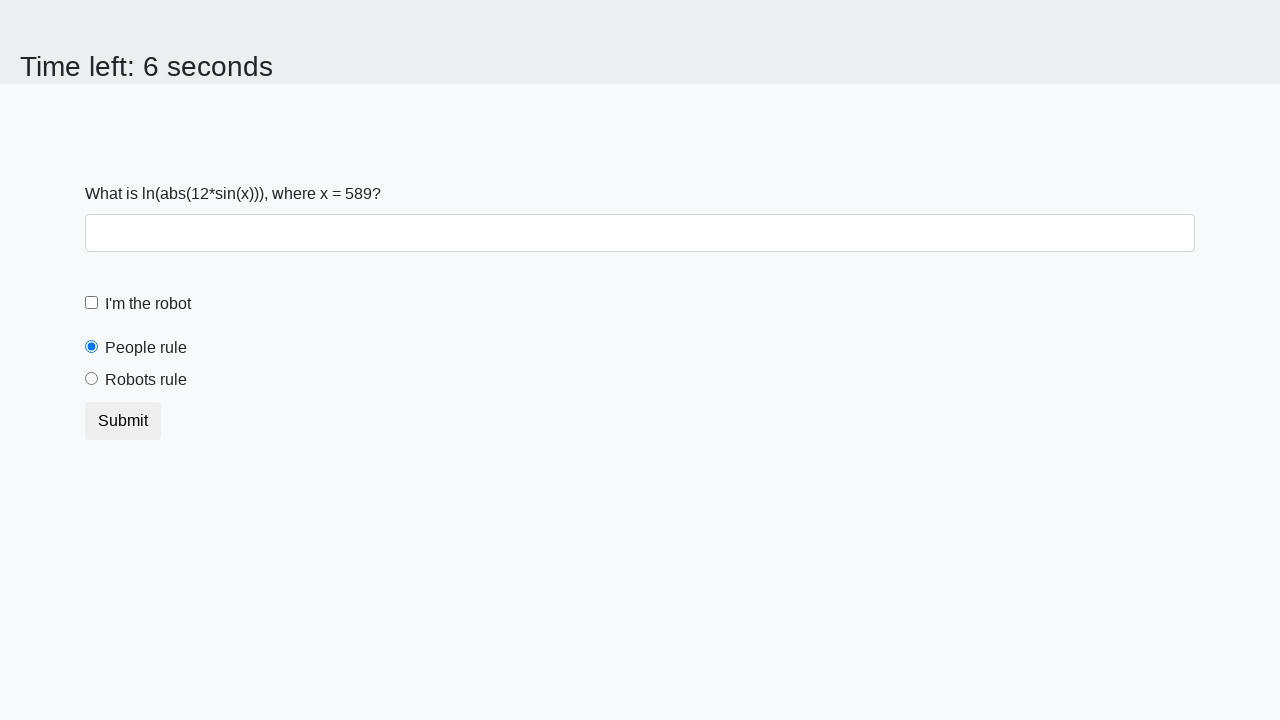

Clicked the first checkbox option at (92, 303) on .form-check-custom .form-check-input
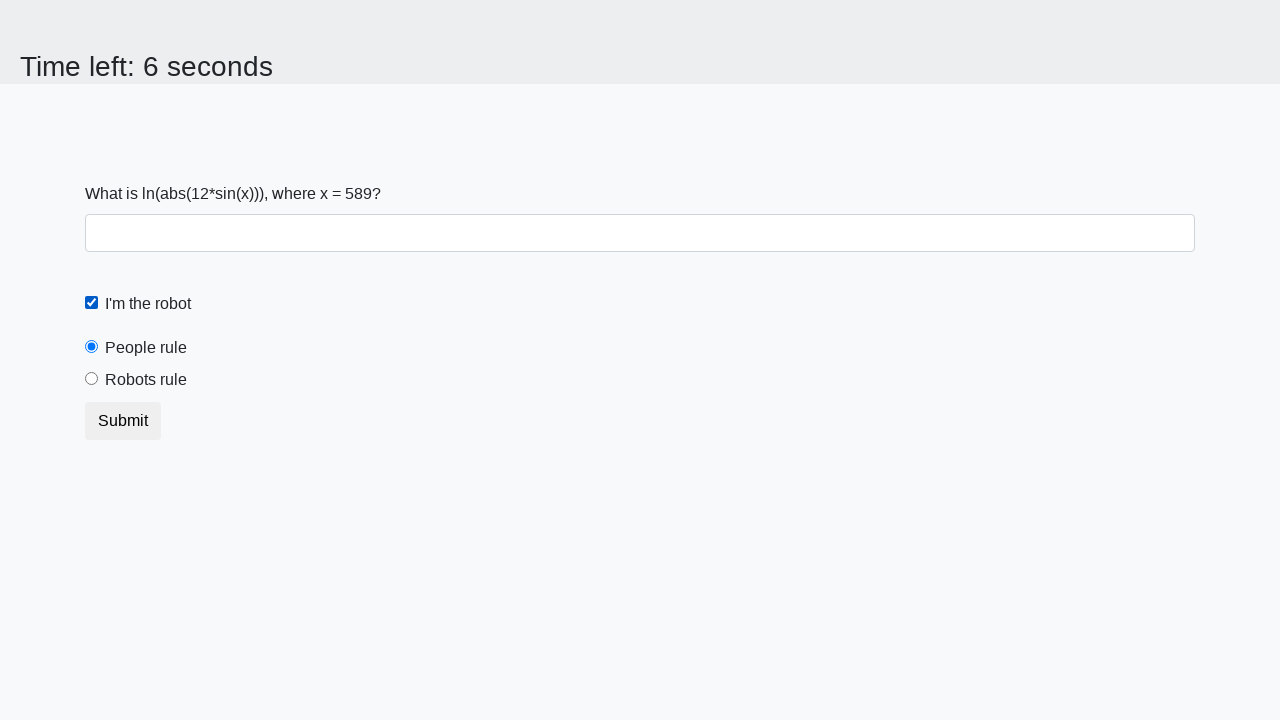

Clicked the robots rule checkbox at (92, 379) on #robotsRule
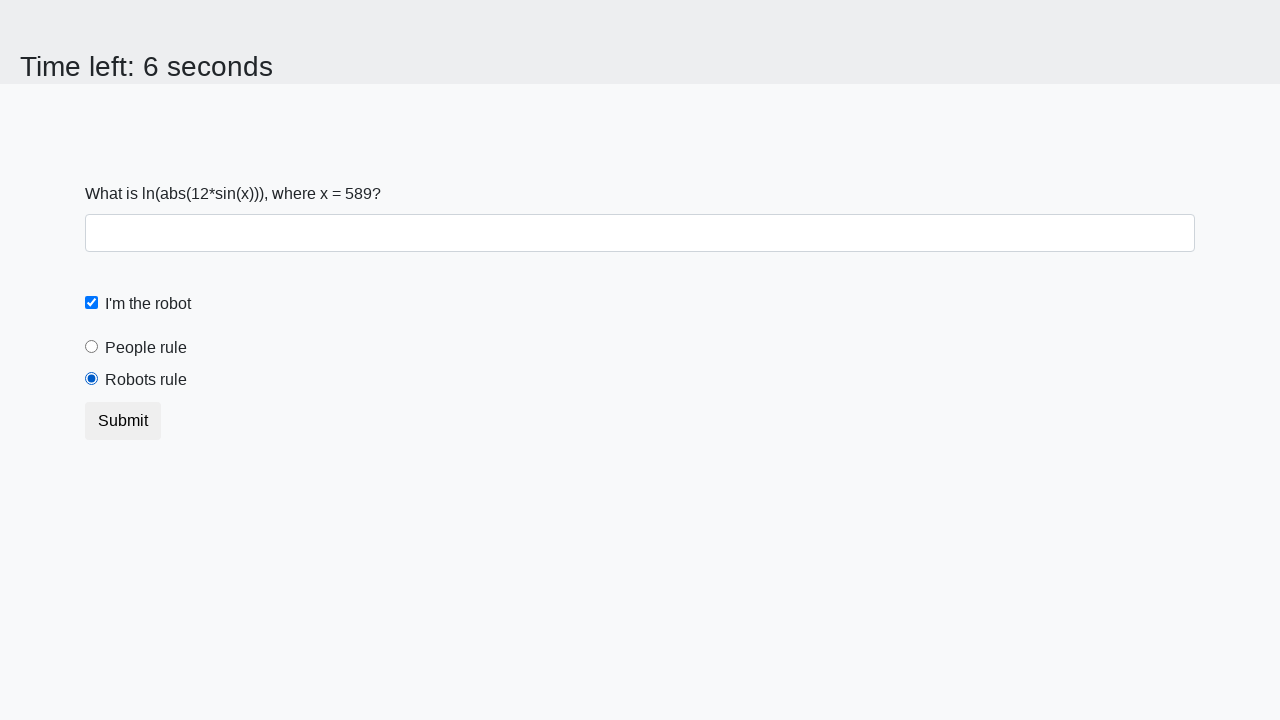

Entered calculated answer: 2.4837241076349894 on .form-control
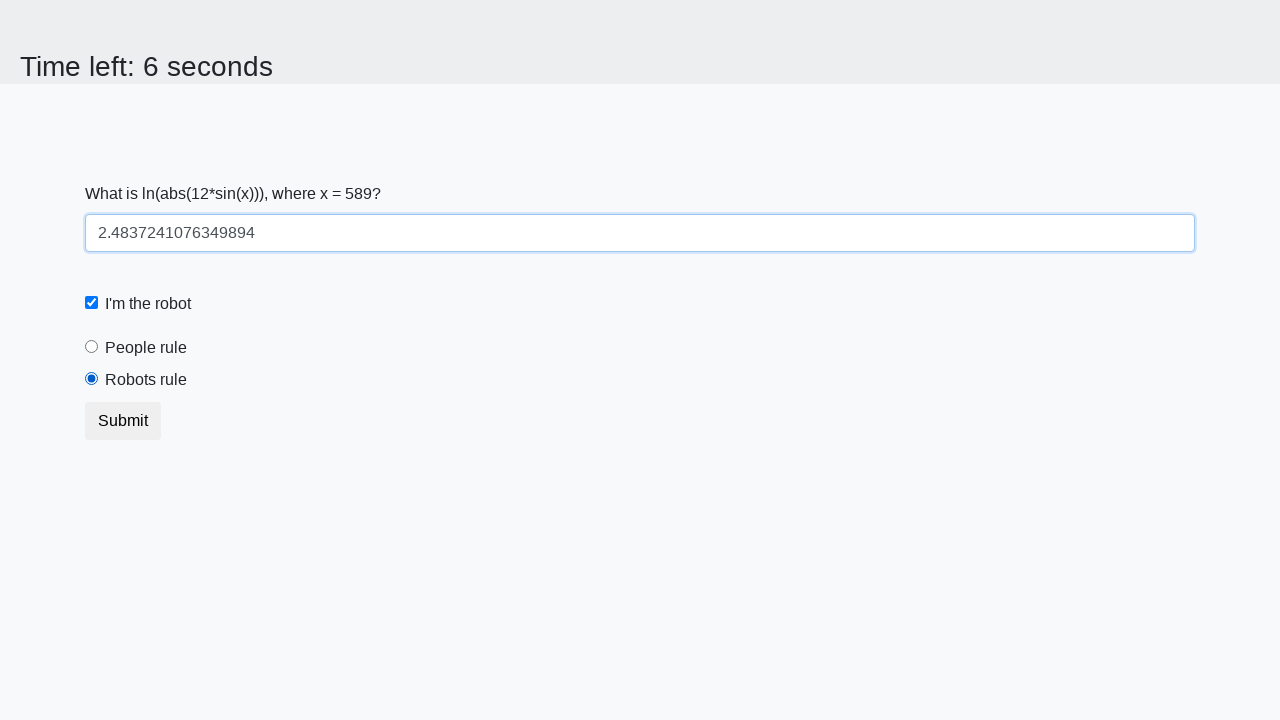

Clicked the submit button to submit the math challenge form at (123, 421) on button.btn
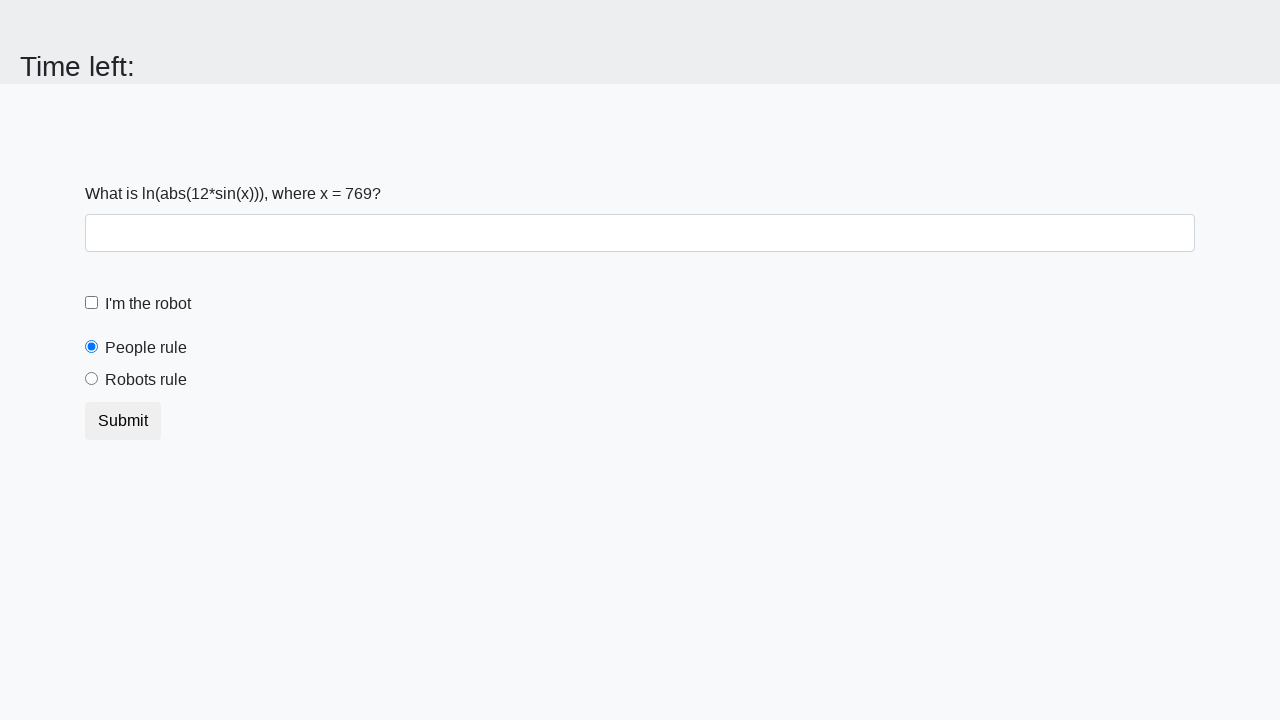

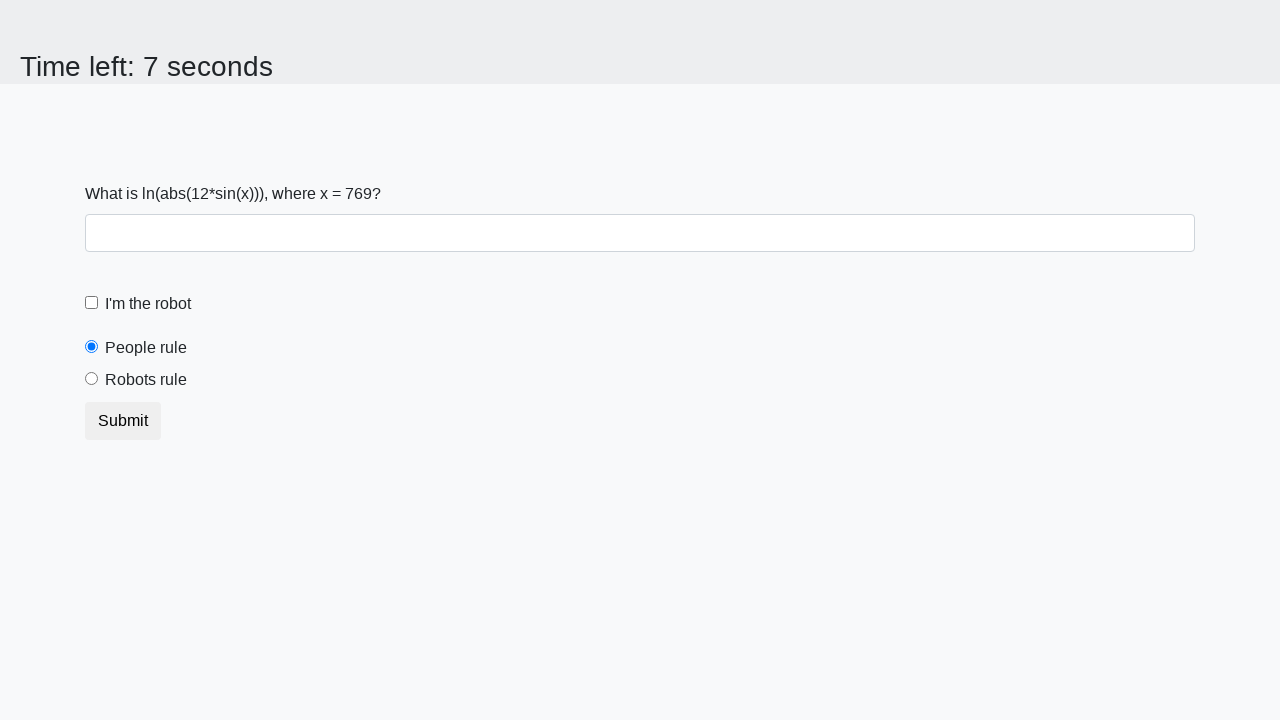